Opens the OTUS educational platform homepage and verifies the page loads successfully.

Starting URL: https://otus.ru/

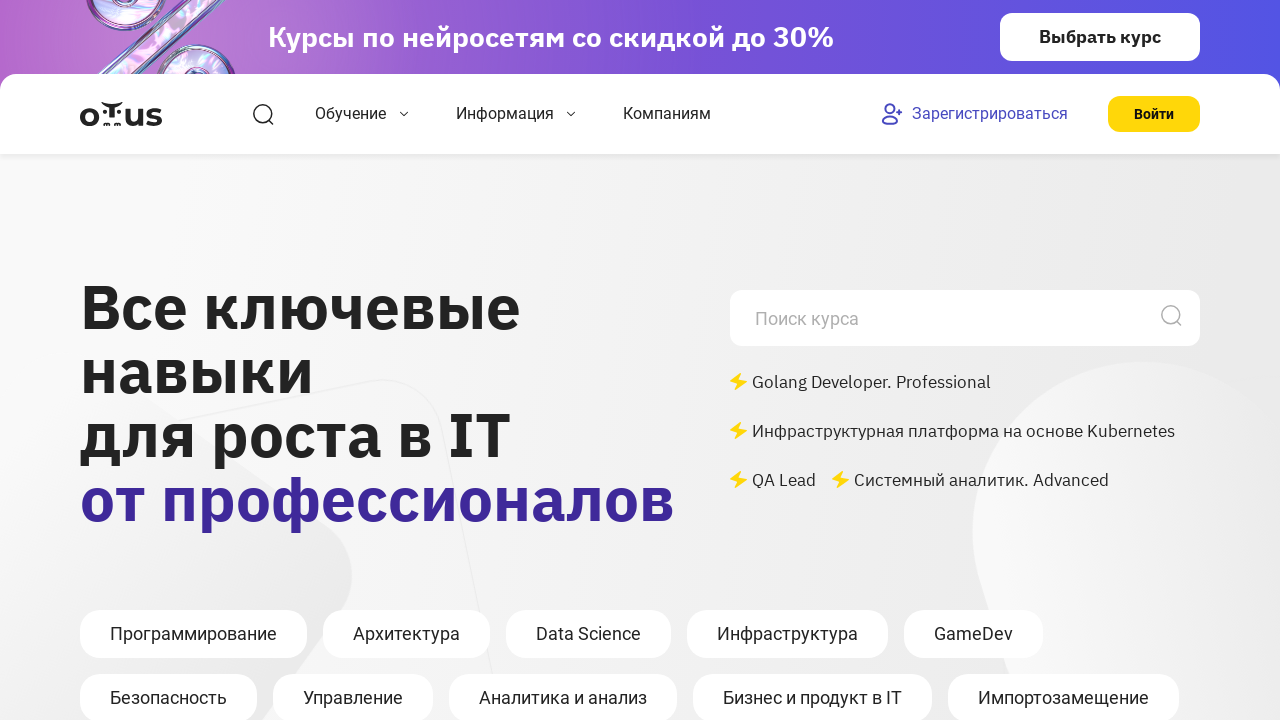

Waited for DOM content to load on OTUS homepage
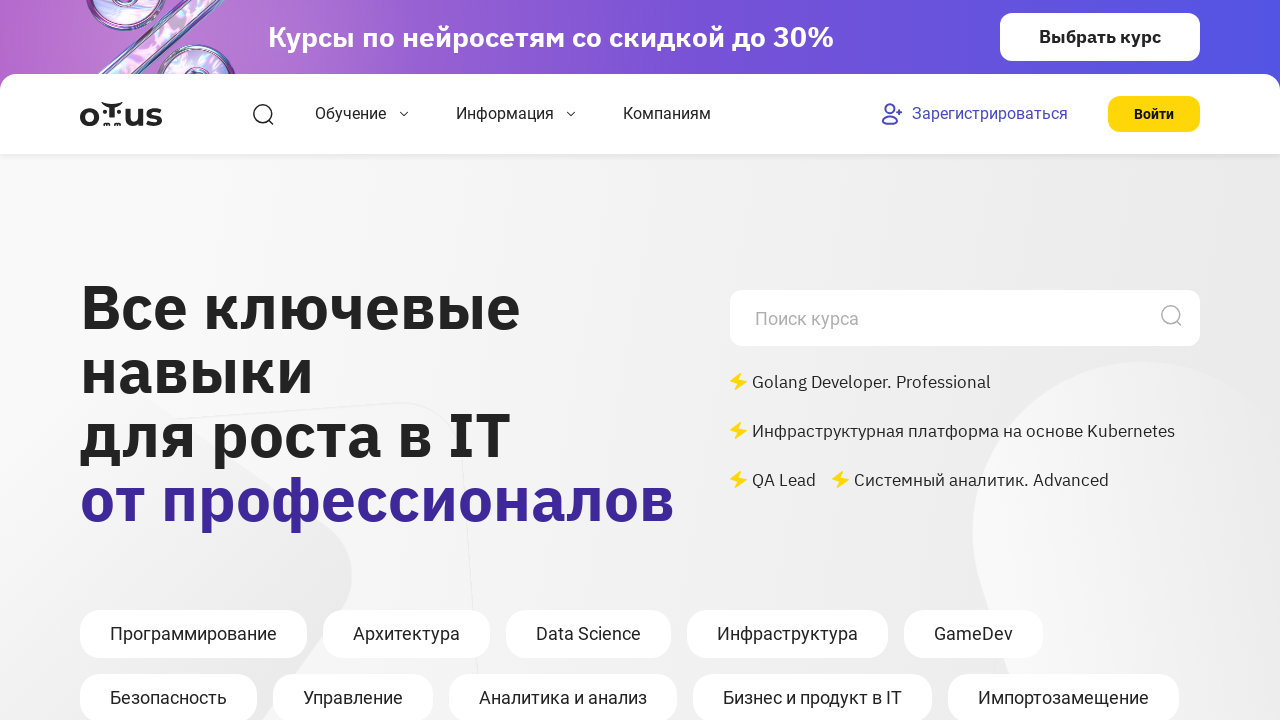

Verified page body element is present
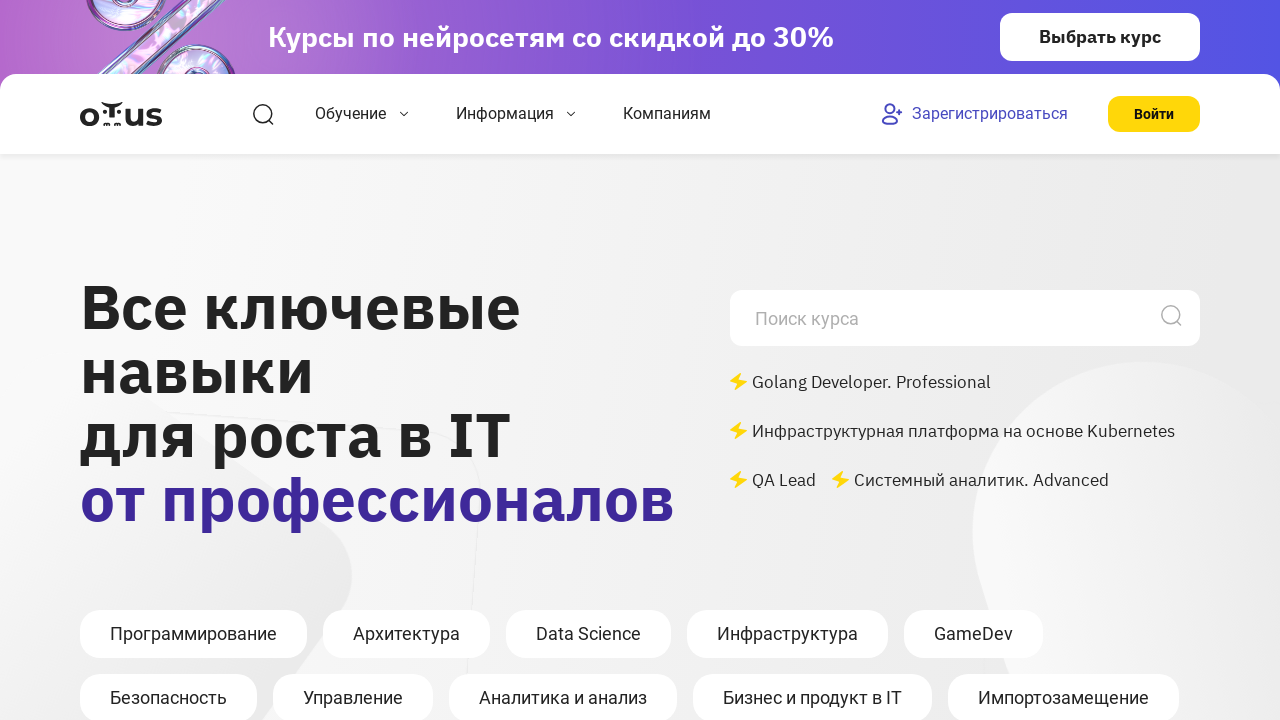

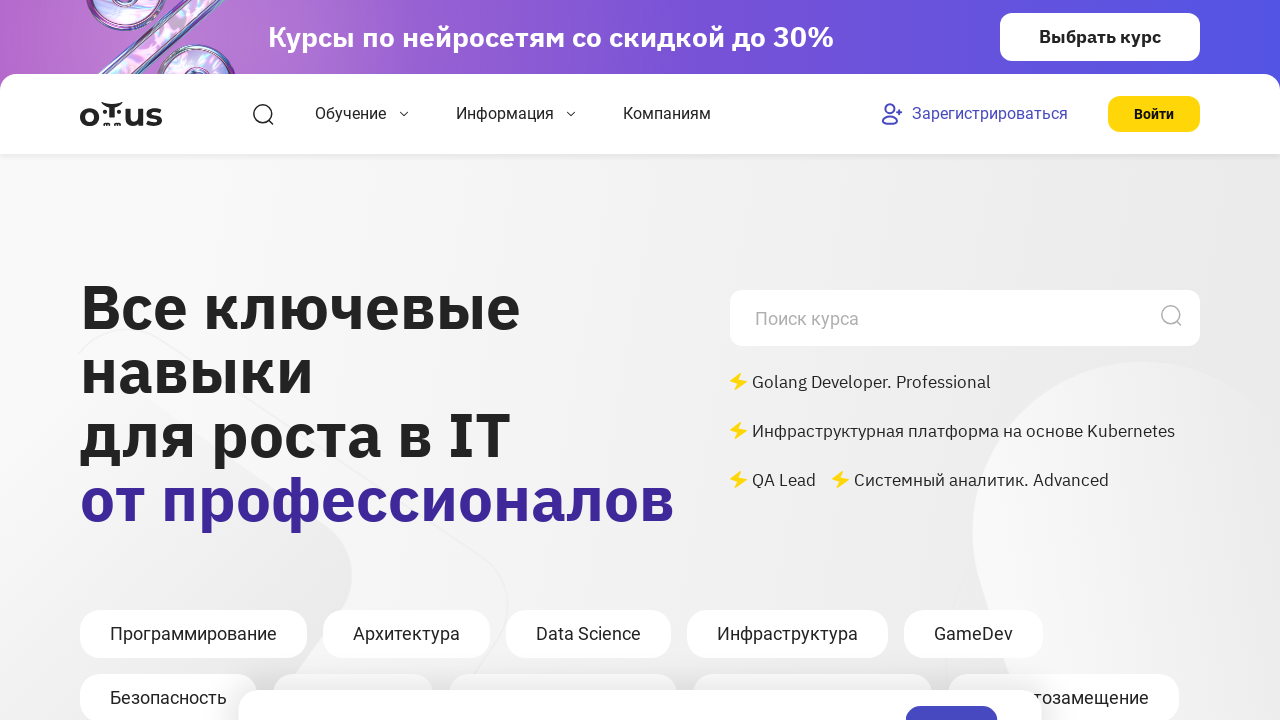